Scrolls to a fixed header table, scrolls within the table, sums values from the fourth column, and verifies the sum matches the displayed total

Starting URL: https://rahulshettyacademy.com/AutomationPractice/

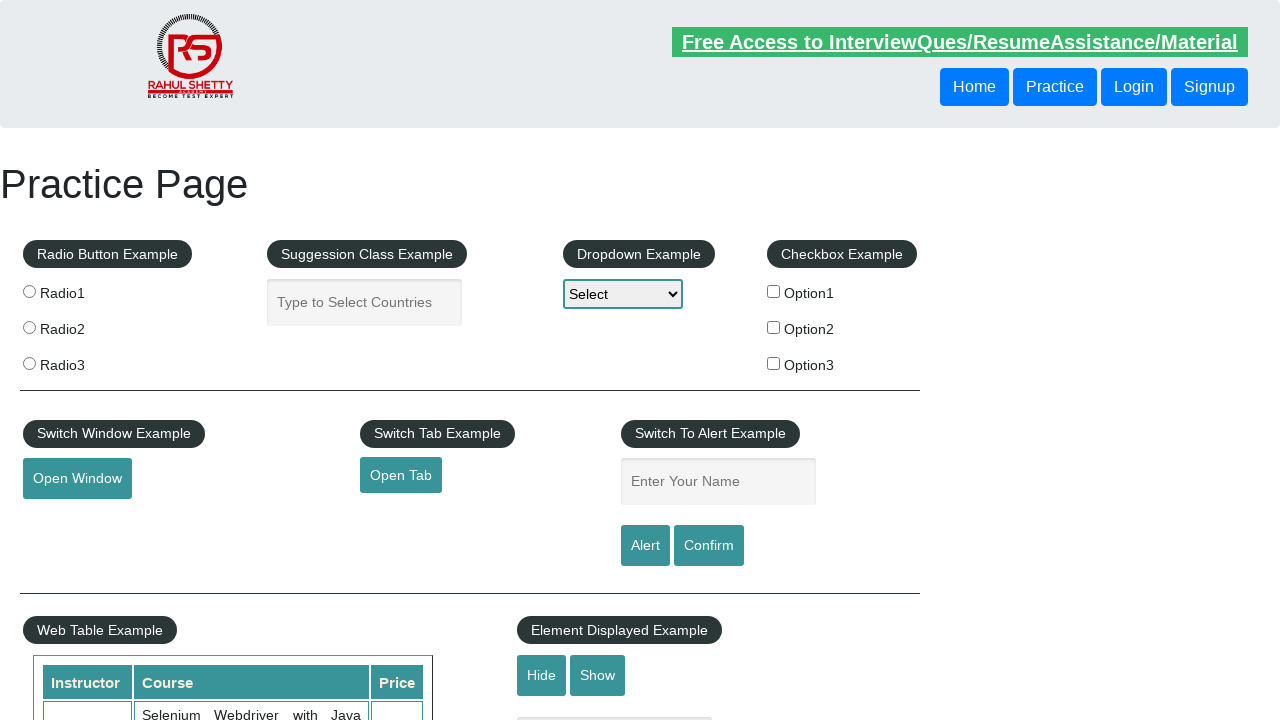

Scrolled down main page by 700px to reach the table
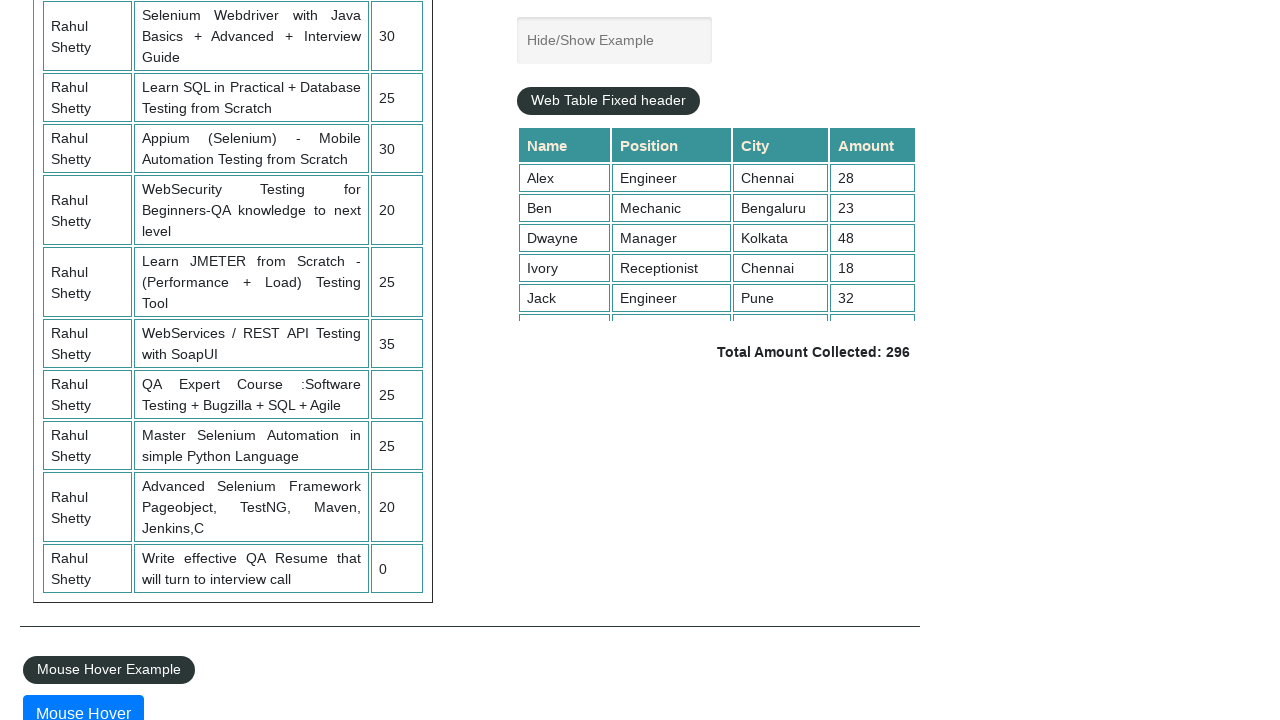

Scrolled within the fixed header table to 500px
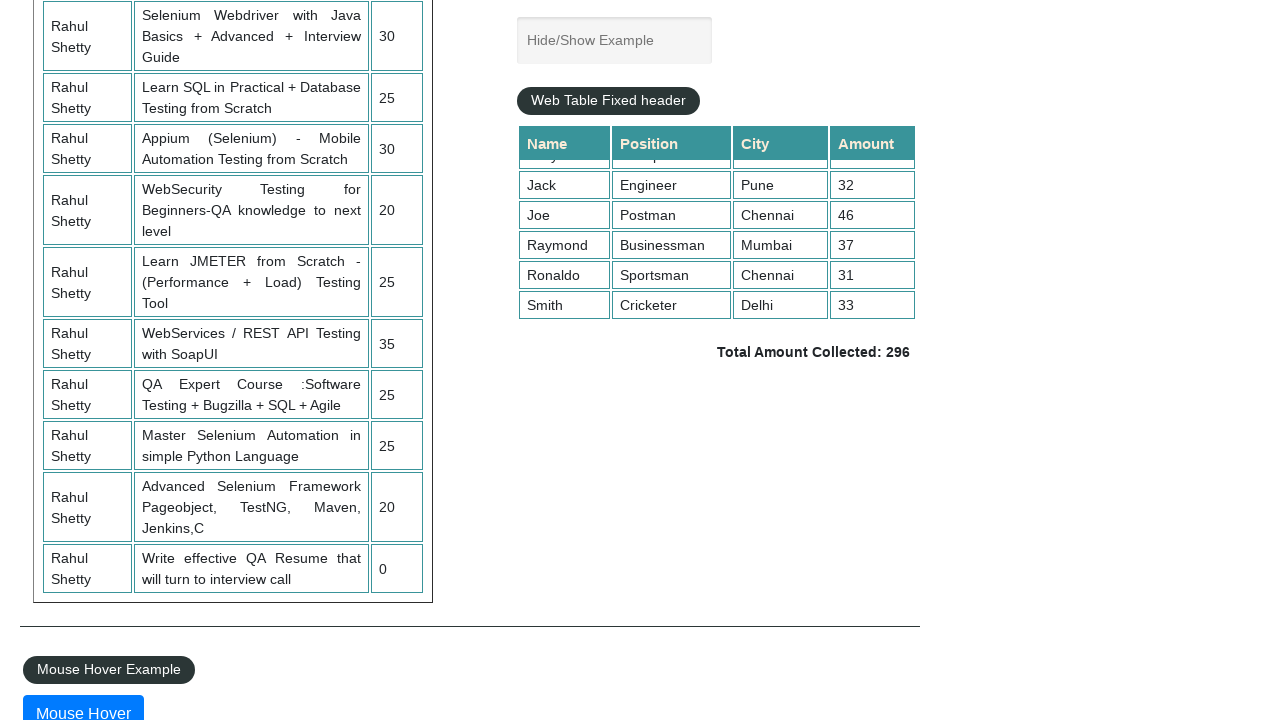

Retrieved all values from the fourth column of the table
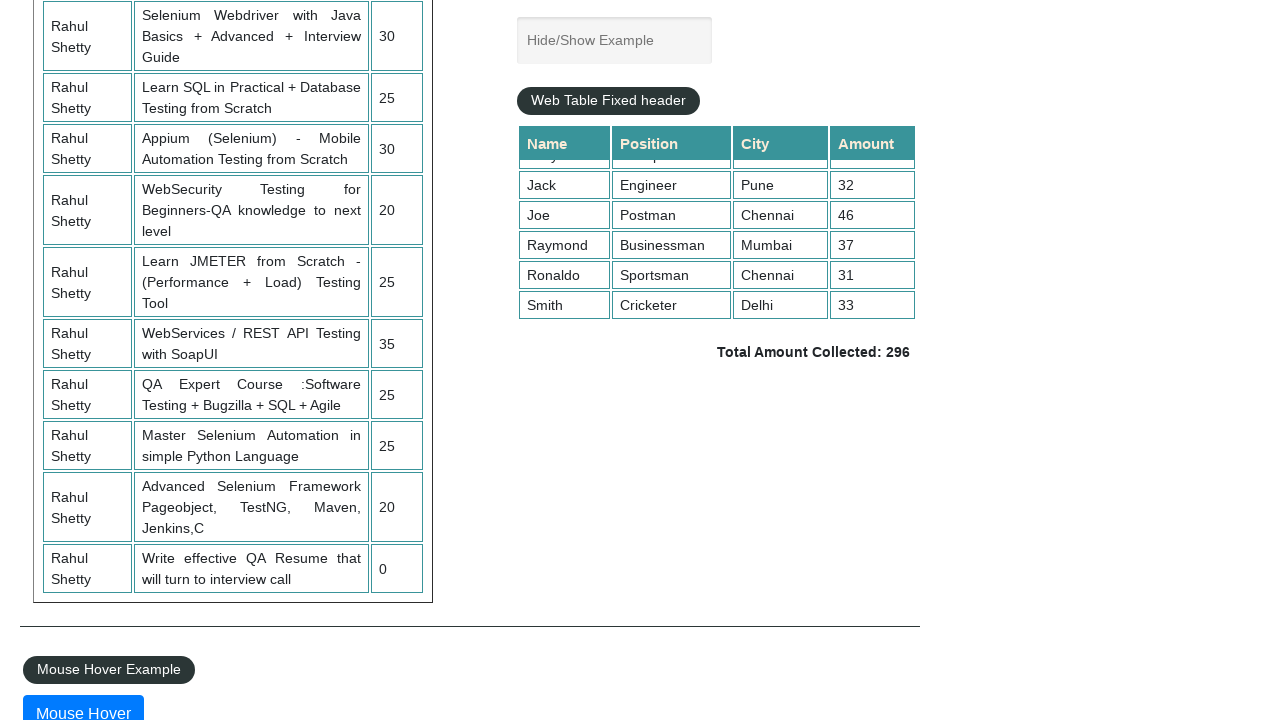

Calculated sum of all fourth column values: 296
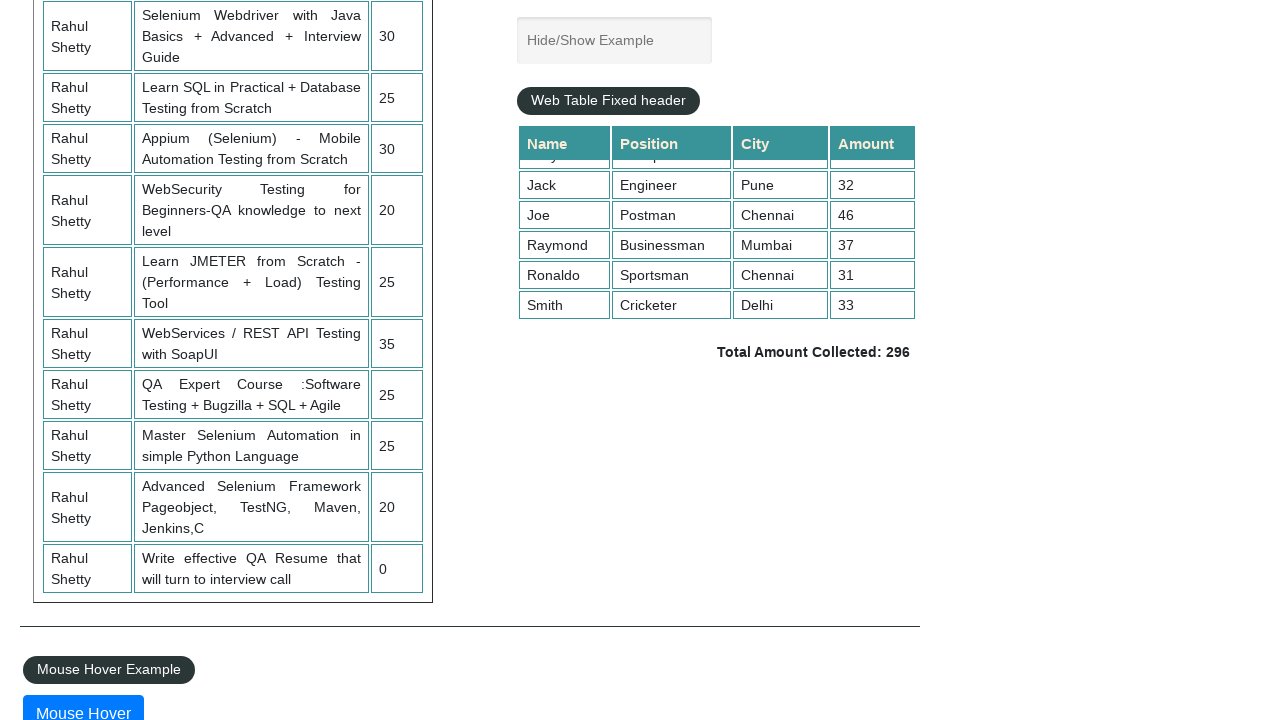

Retrieved the displayed total amount text
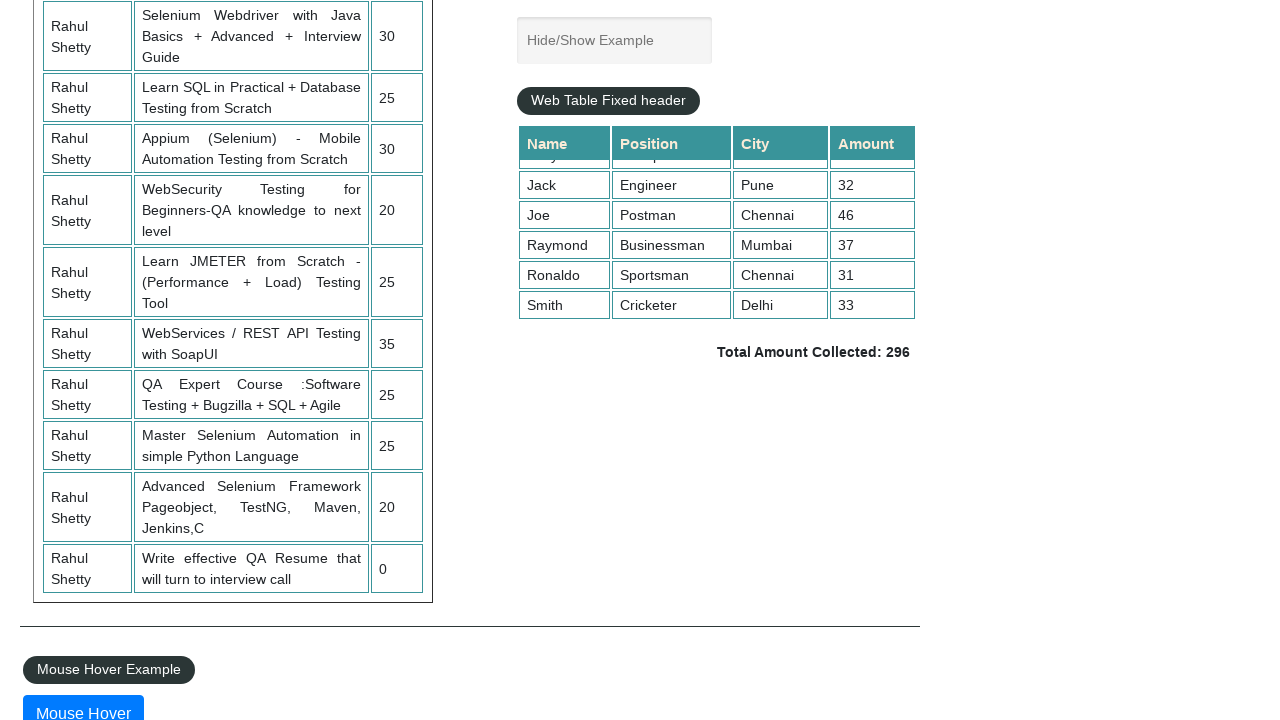

Extracted displayed total amount: 296
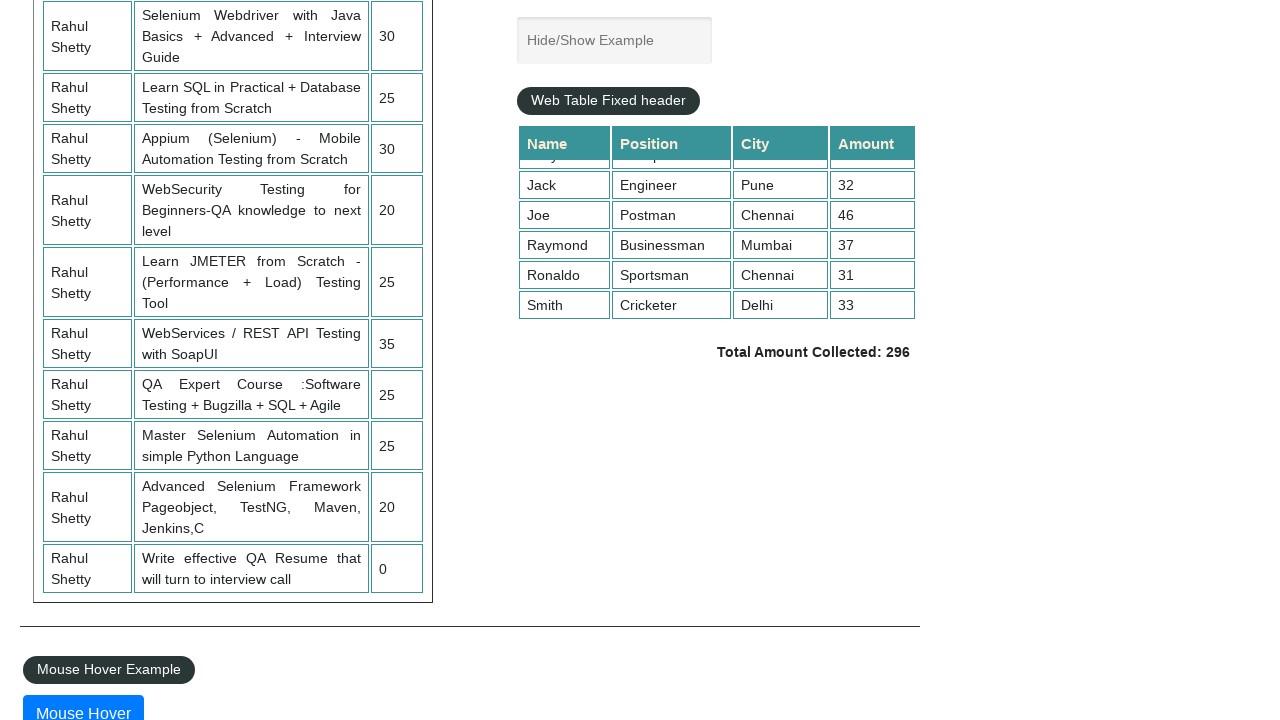

Verified that calculated sum (296) matches displayed total (296)
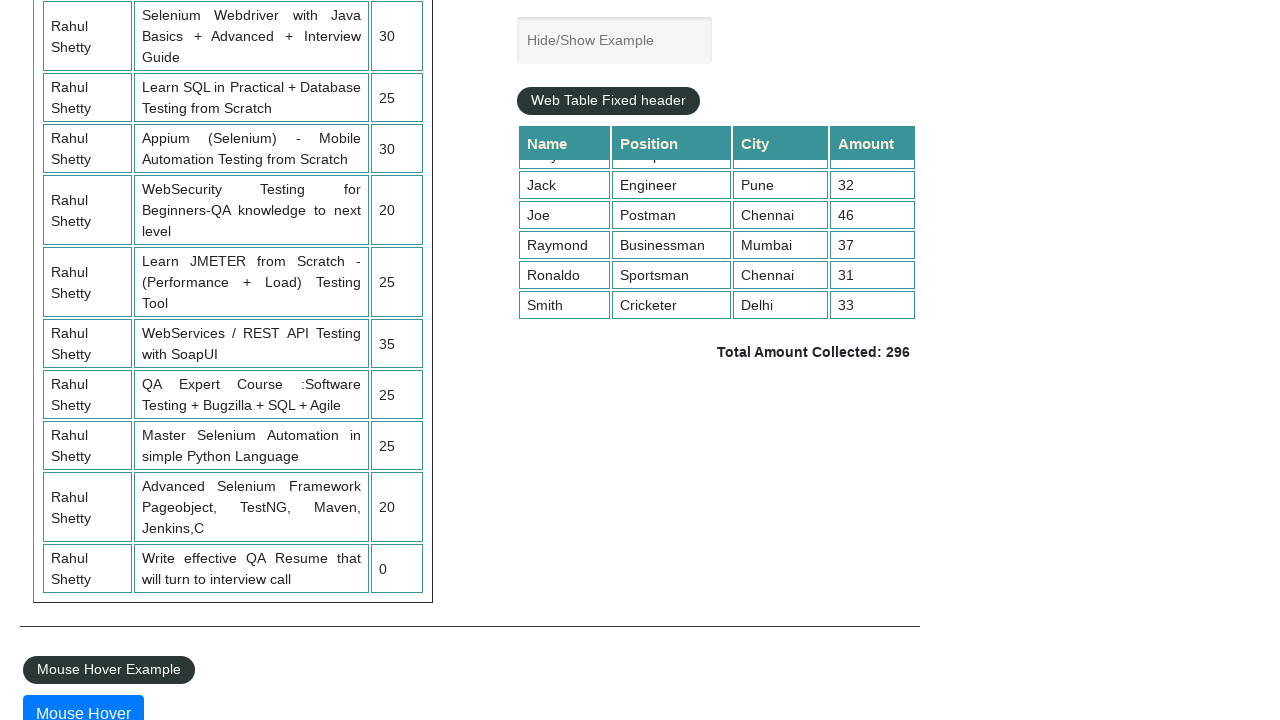

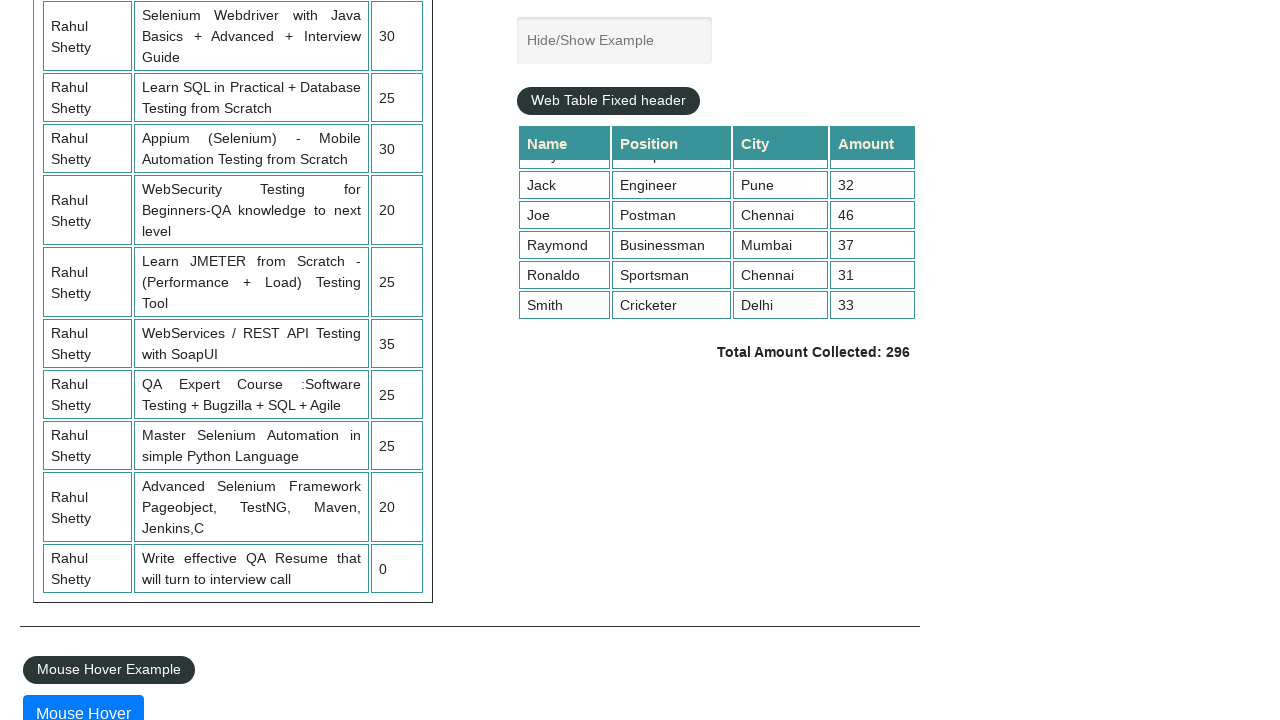